Locates a button element by name attribute and retrieves its id and value attributes

Starting URL: https://acctabootcamp.github.io/site/examples/locators

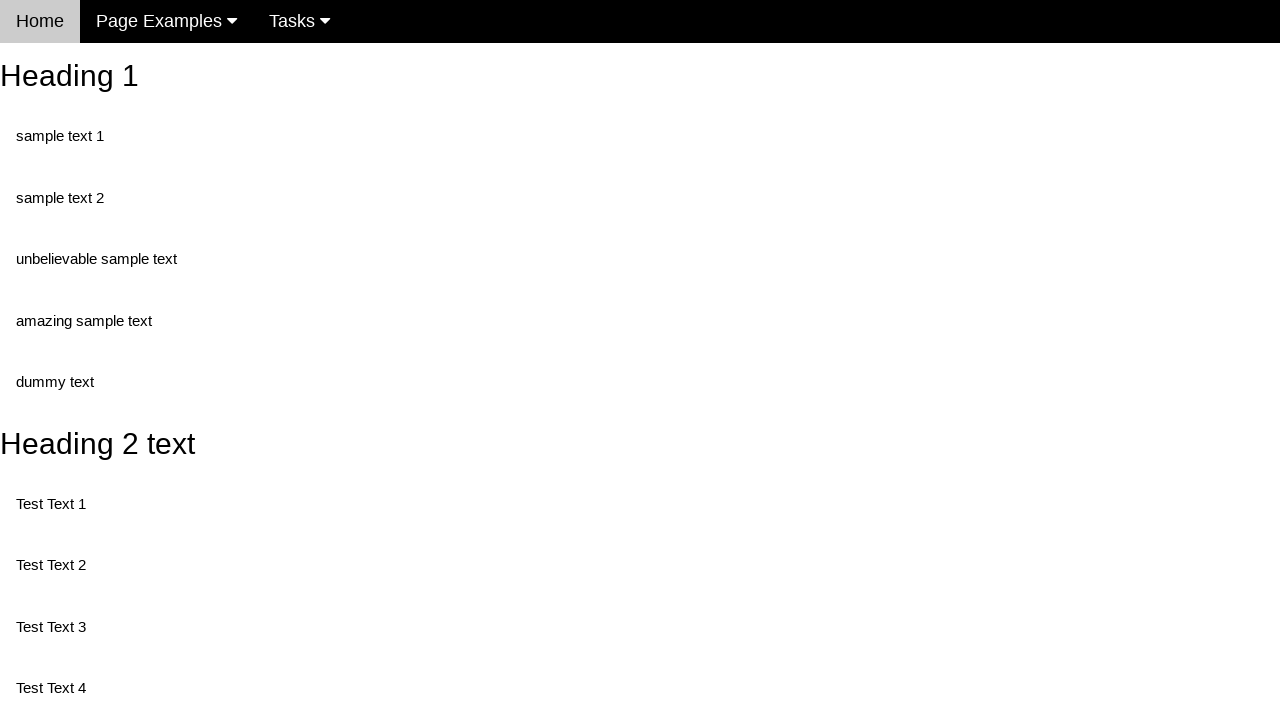

Navigated to locators example page
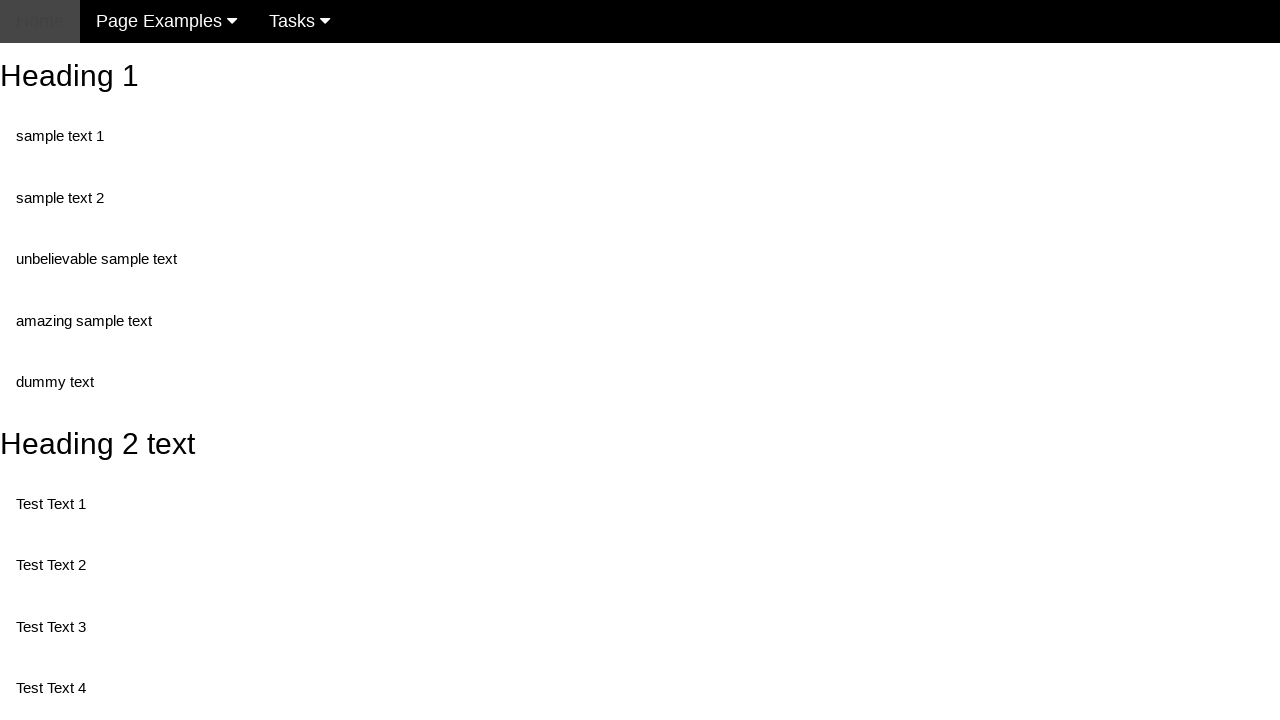

Located button element by name attribute 'randomButton1'
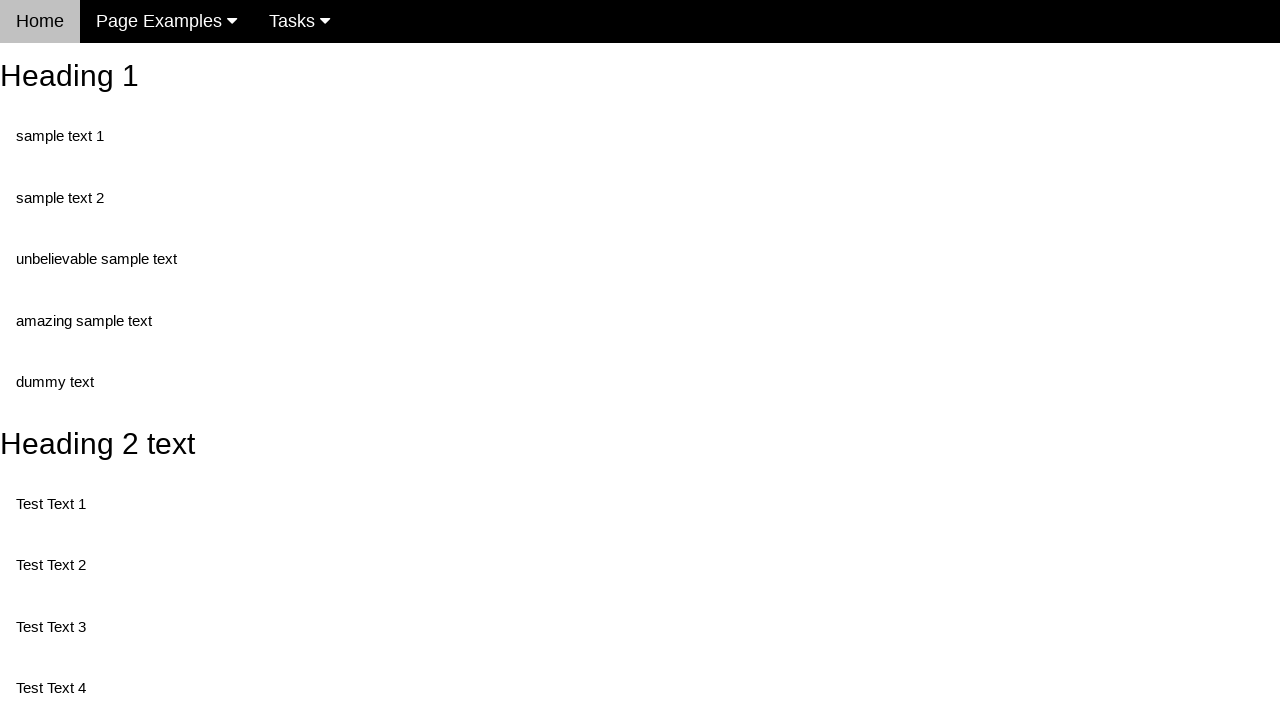

Retrieved id attribute from button
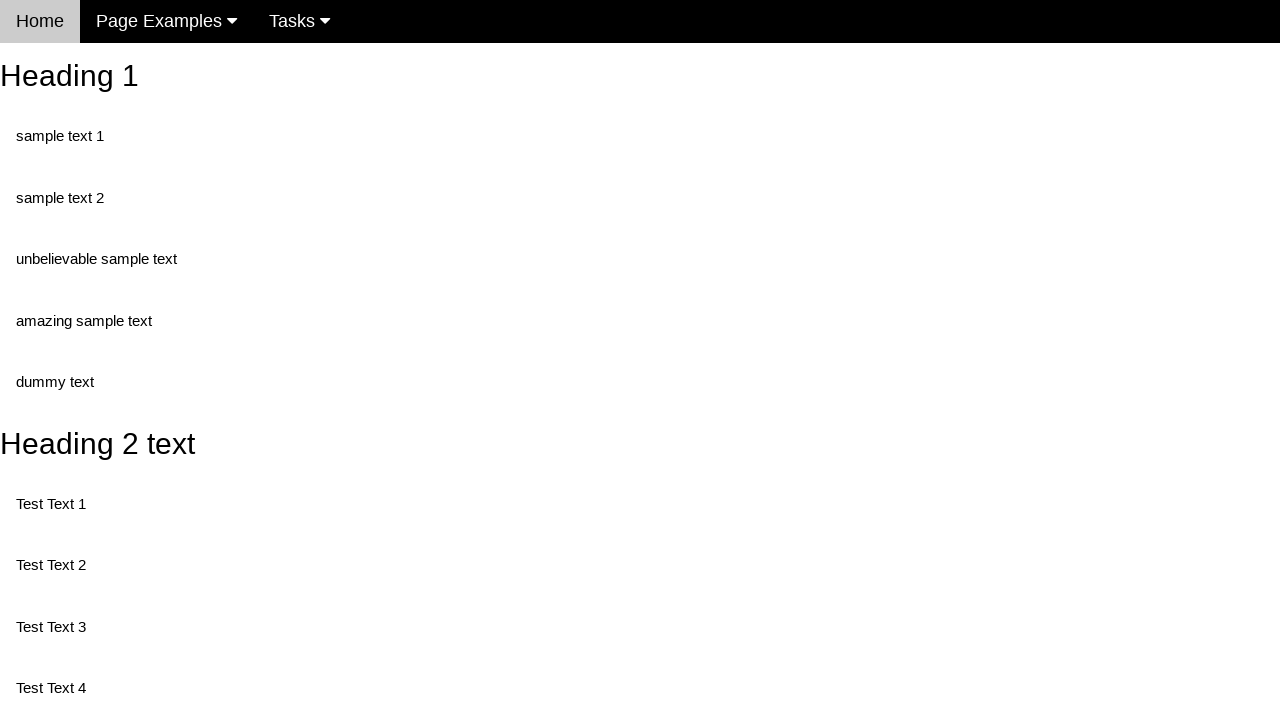

Retrieved value attribute from button
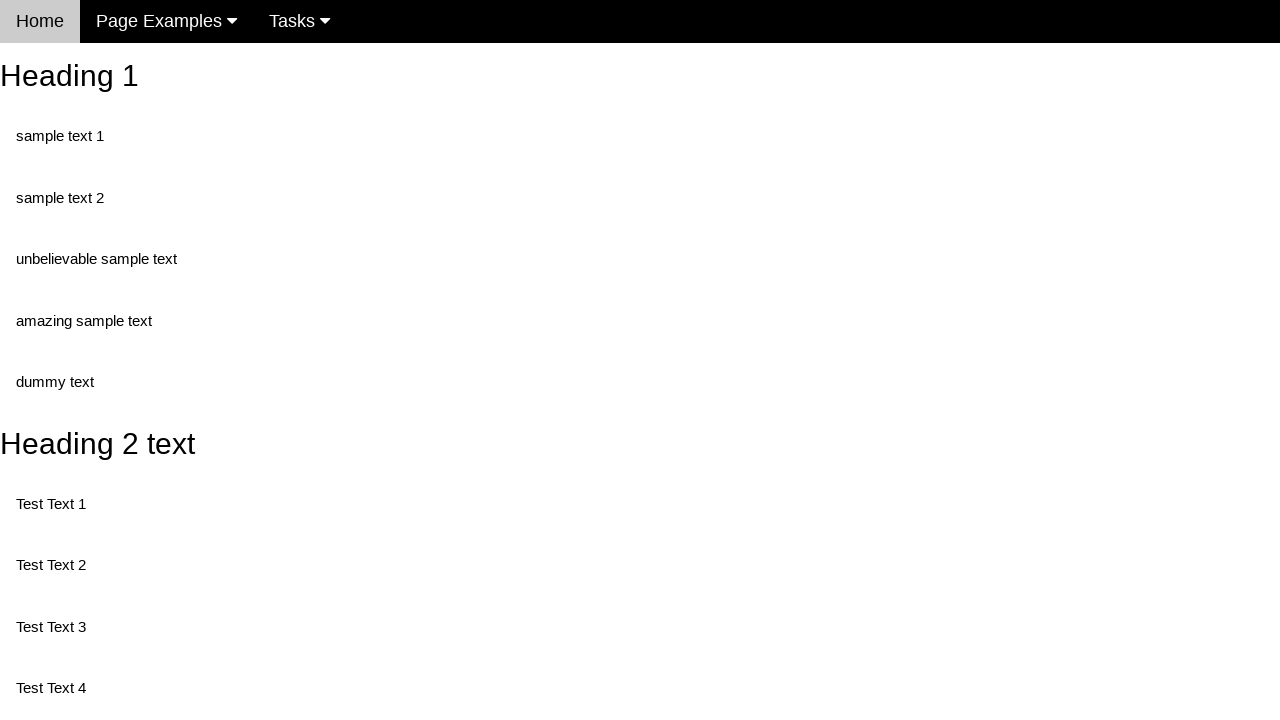

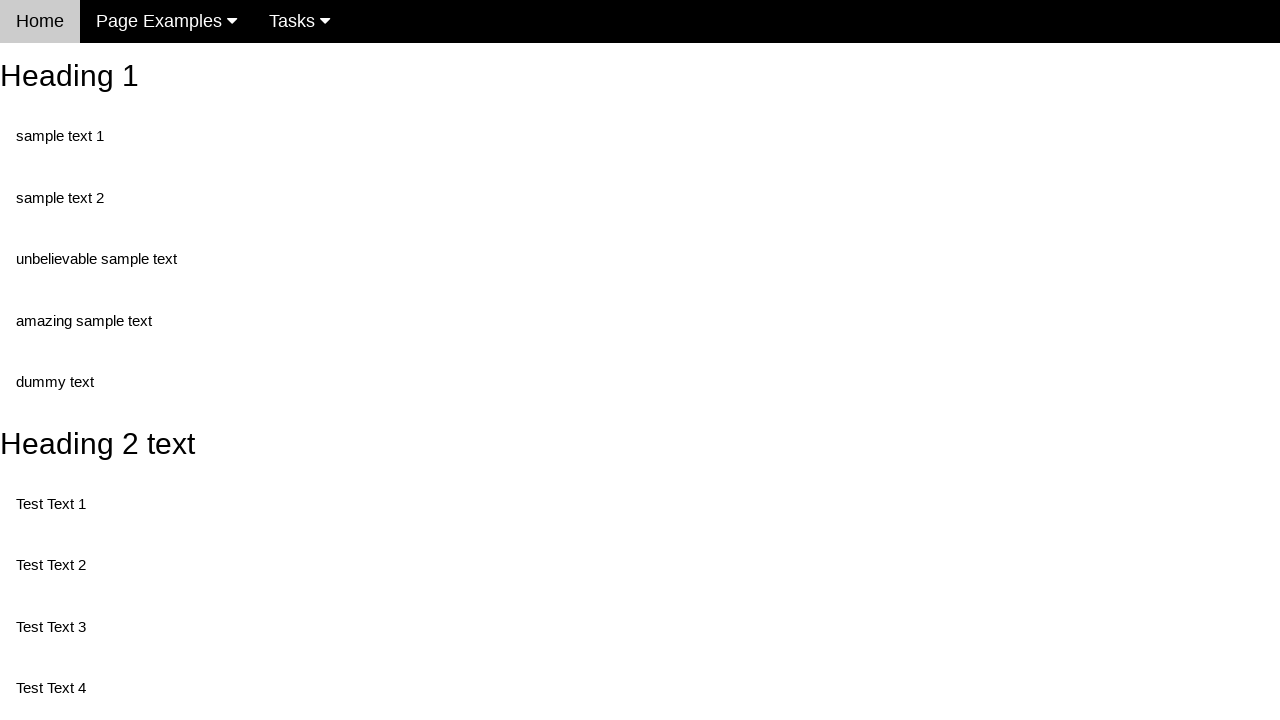